Navigates to checkboxes page and verifies the current URL

Starting URL: https://the-internet.herokuapp.com/

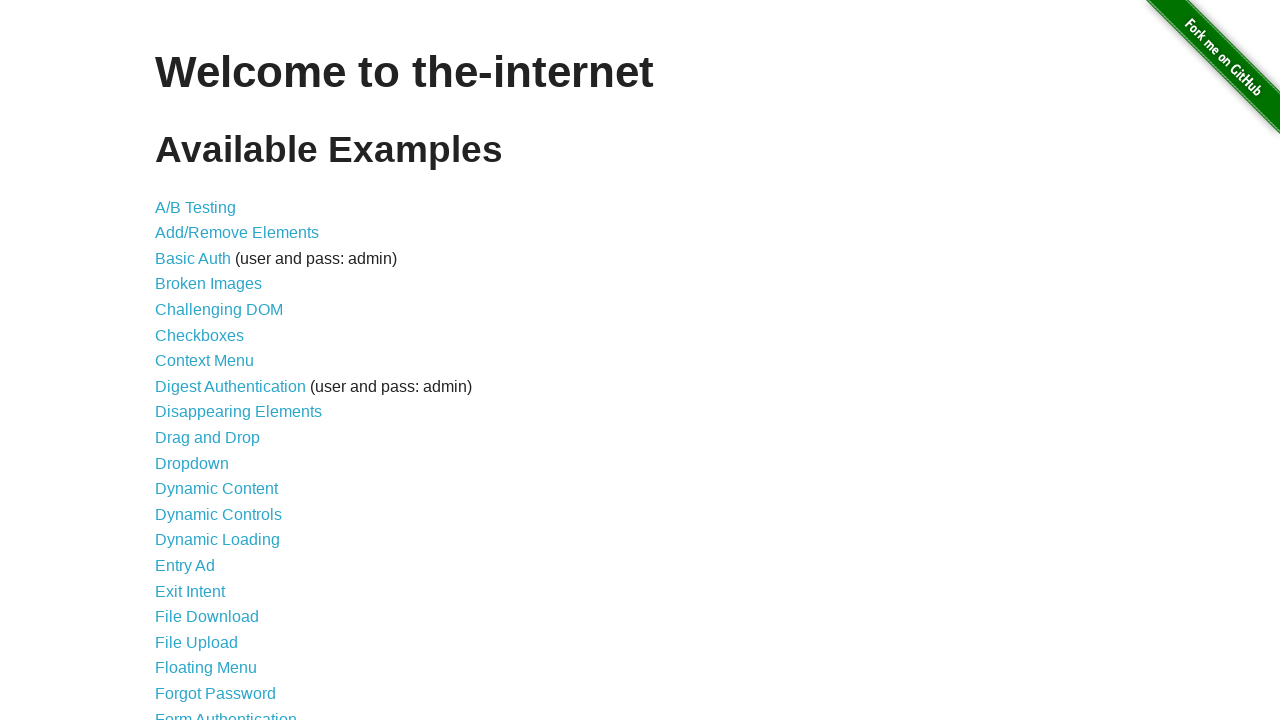

Clicked on Checkboxes link at (200, 335) on text=Checkboxes
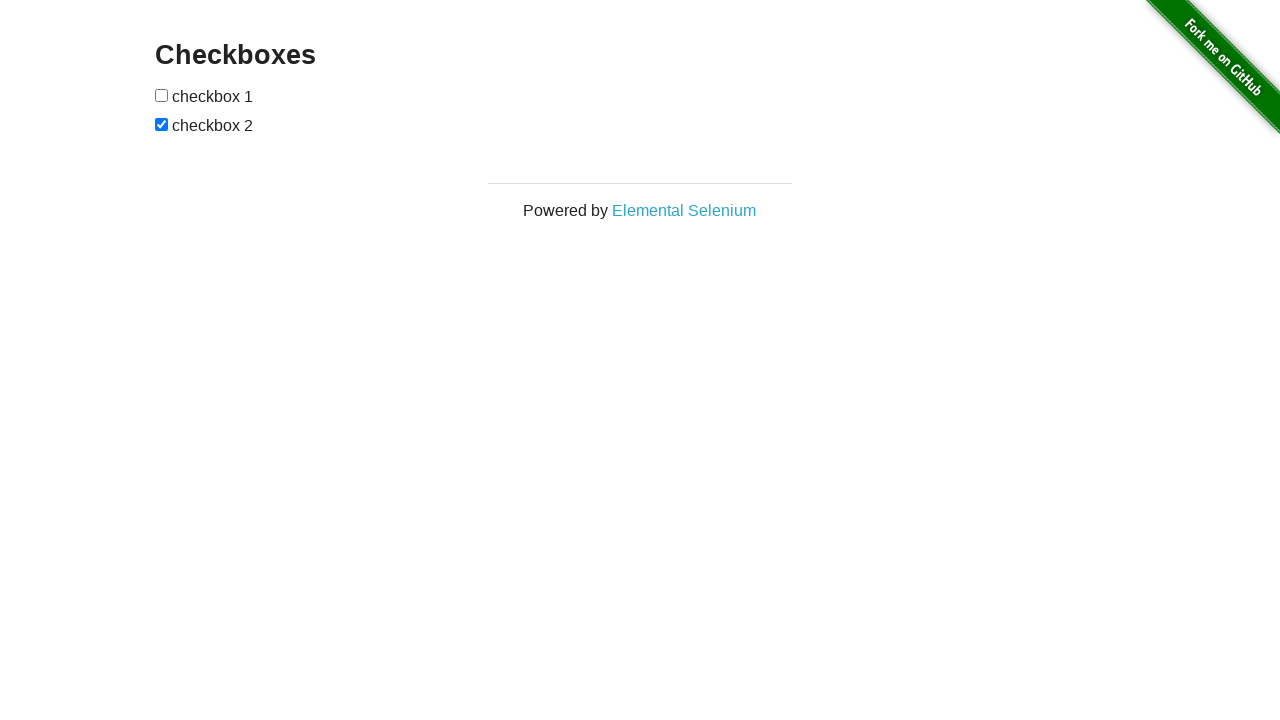

Waited for navigation to checkboxes page
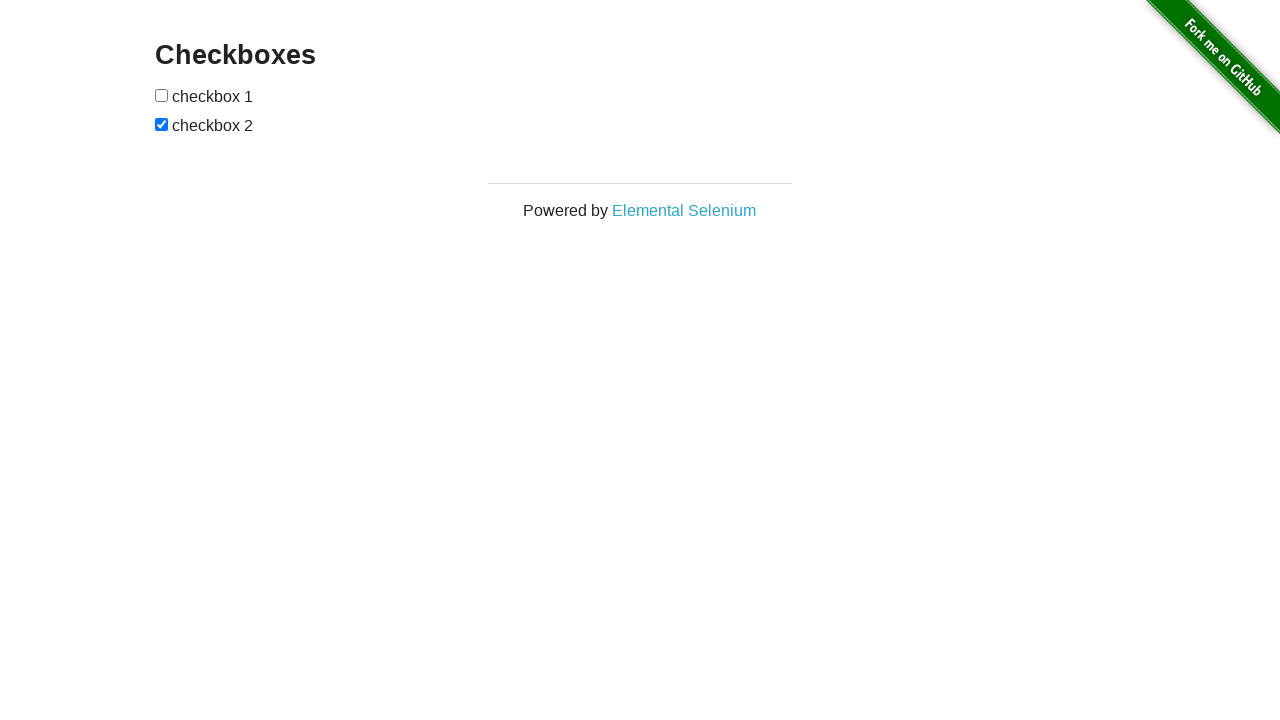

Verified that current URL contains 'checkboxes'
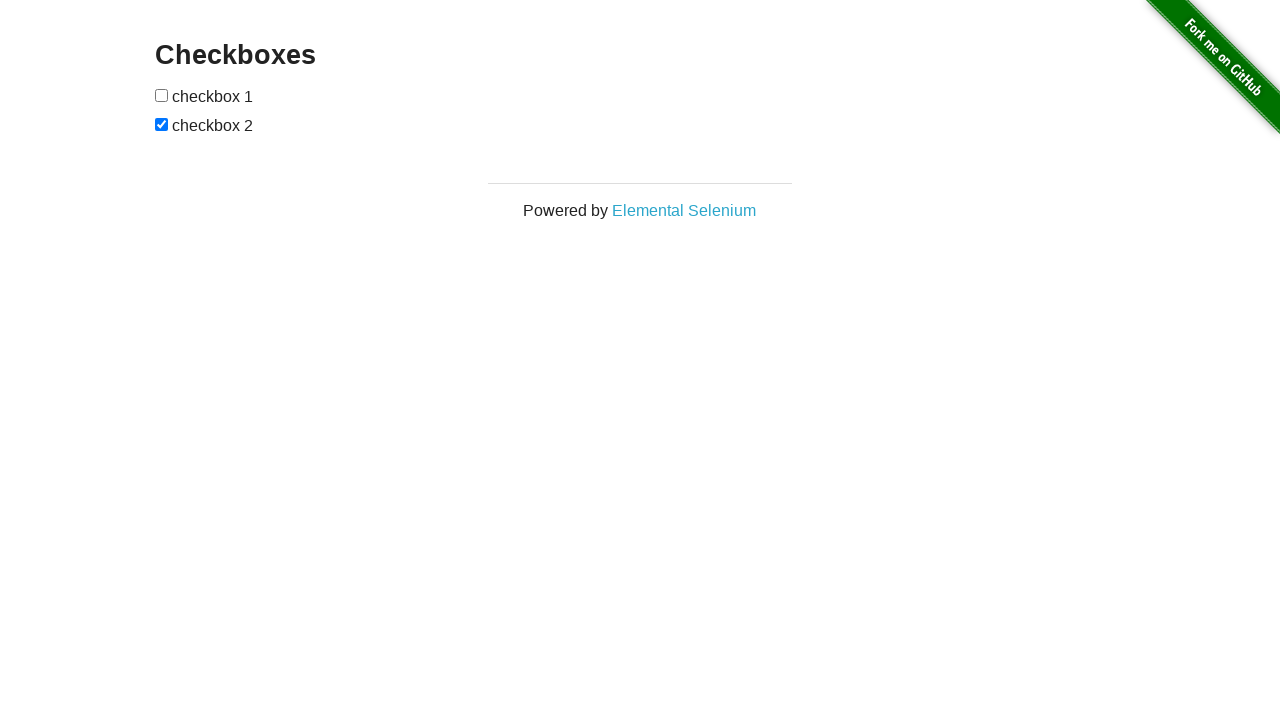

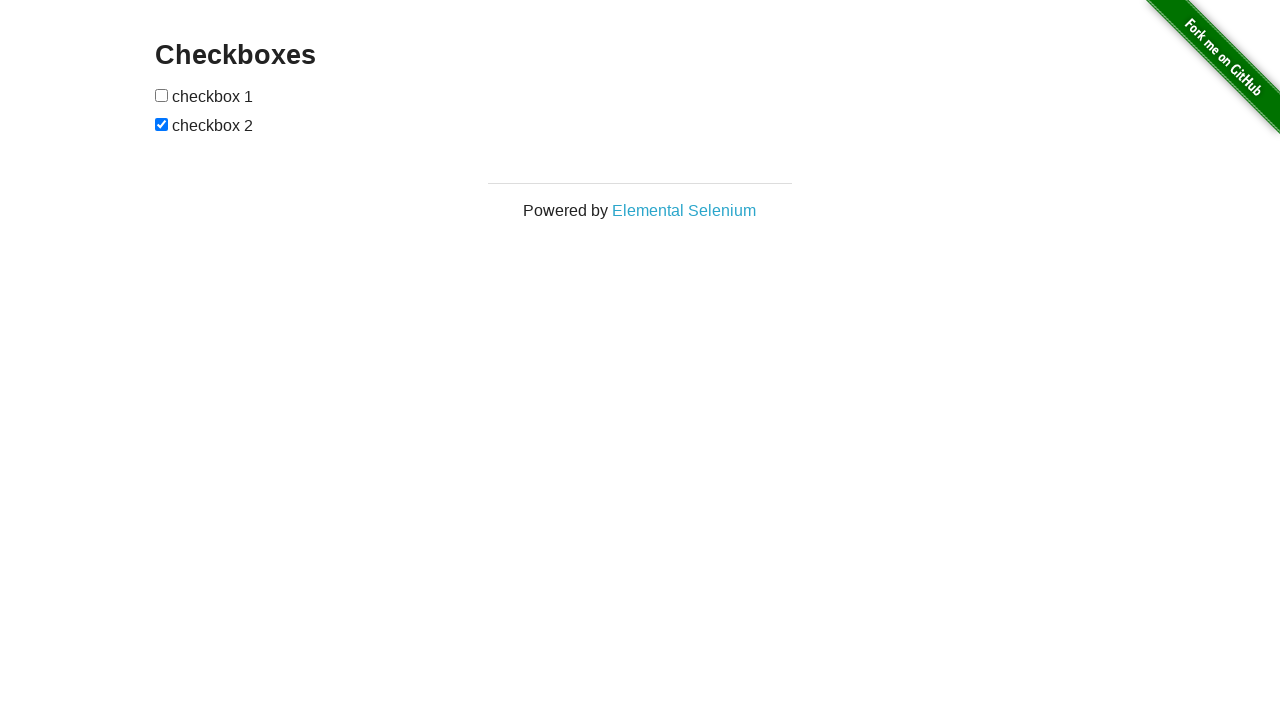